Simple navigation test that opens the YouTube homepage

Starting URL: https://www.youtube.com

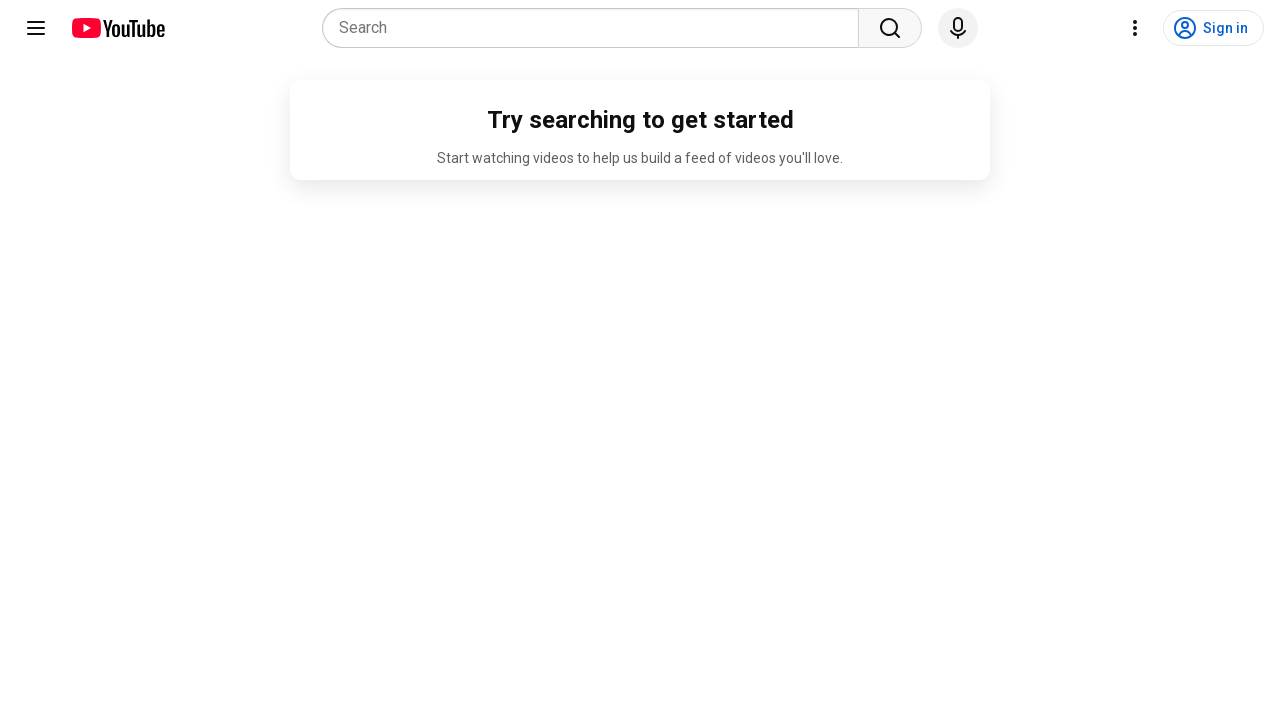

Navigated to YouTube homepage
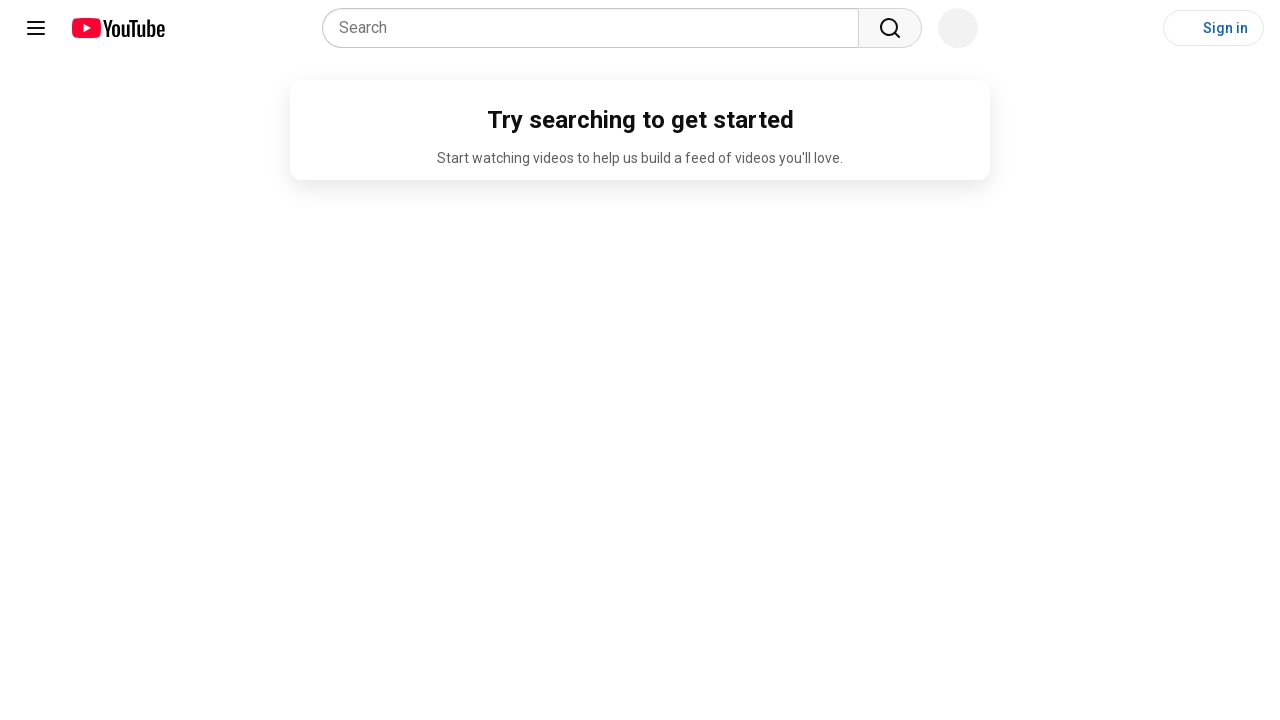

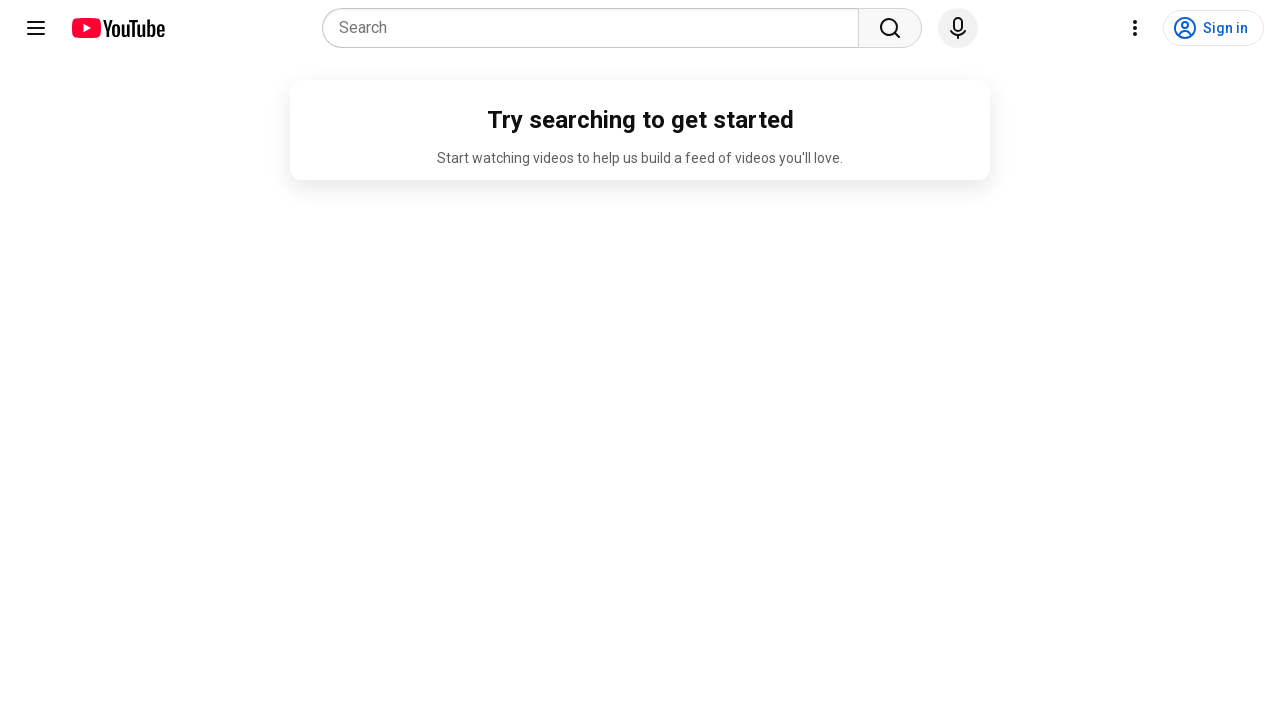